Tests auto-suggest dropdown functionality by typing a letter in a search box, waiting for suggestions to appear, and selecting a specific country from the dropdown options

Starting URL: https://demo.automationtesting.in/AutoComplete.html

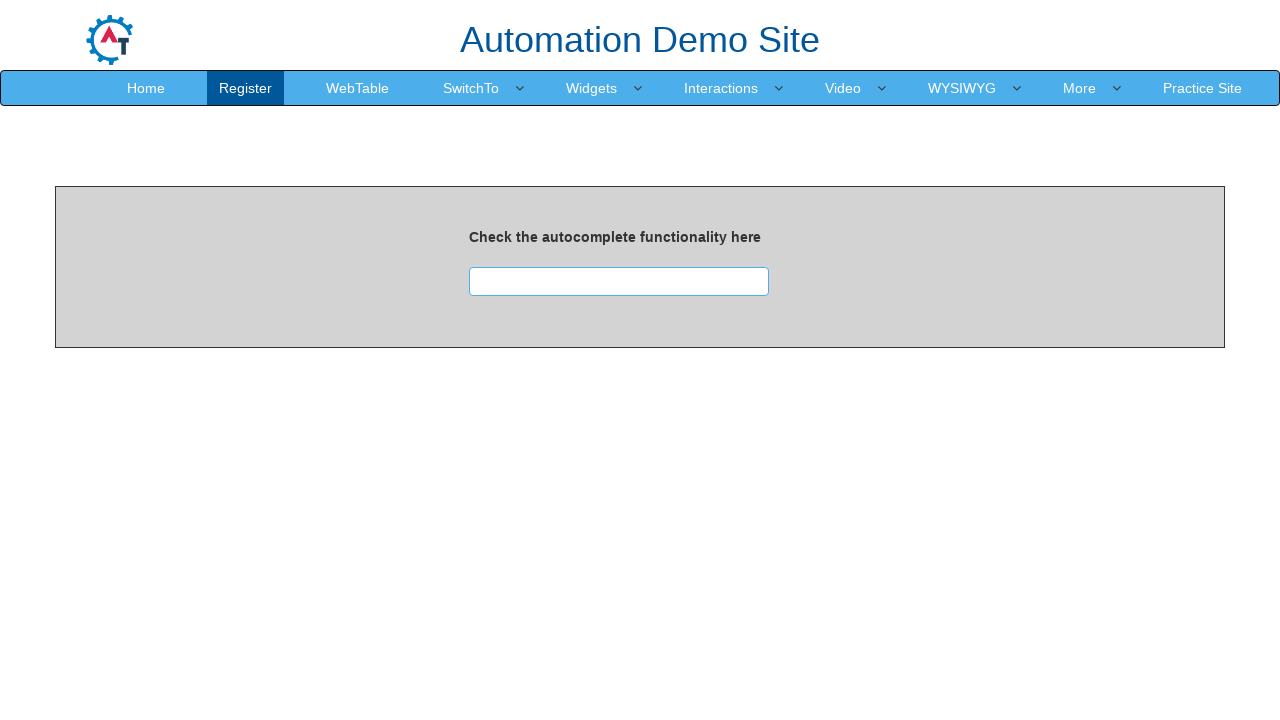

Clicked on the search box to focus it at (484, 283) on [id="searchbox"]
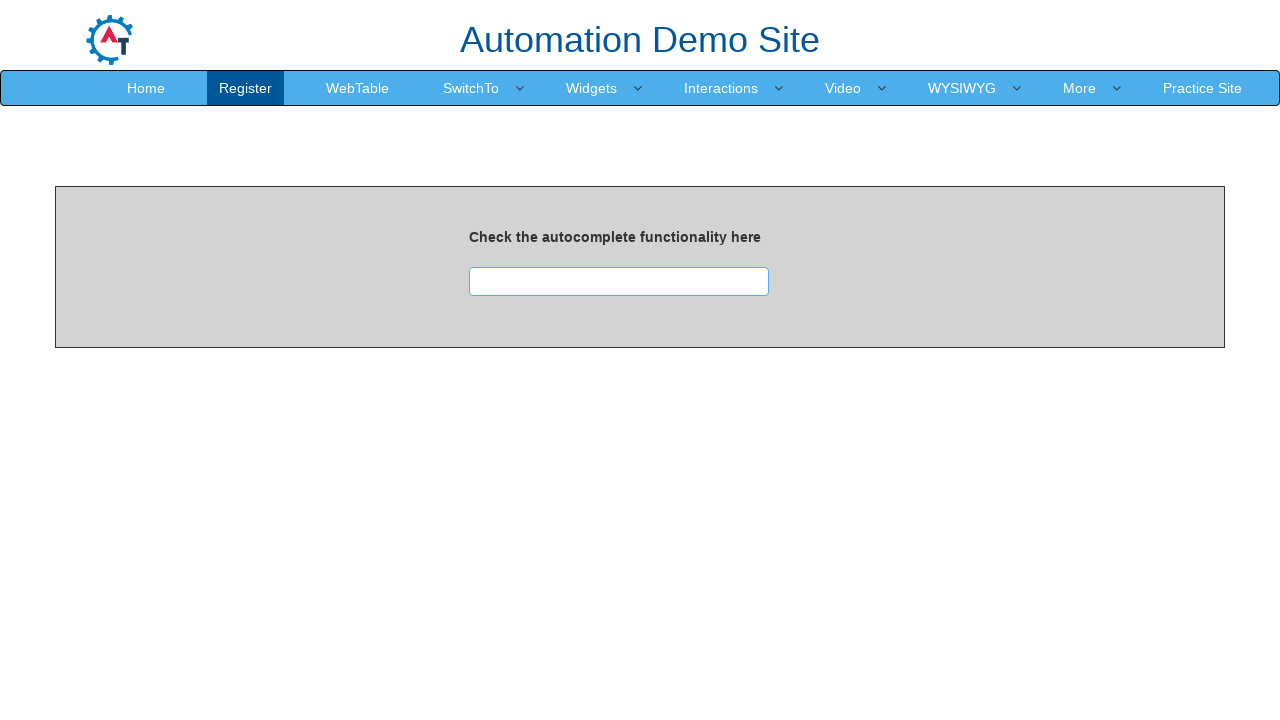

Typed 'J' in the search box to trigger auto-suggest dropdown on [id="searchbox"]
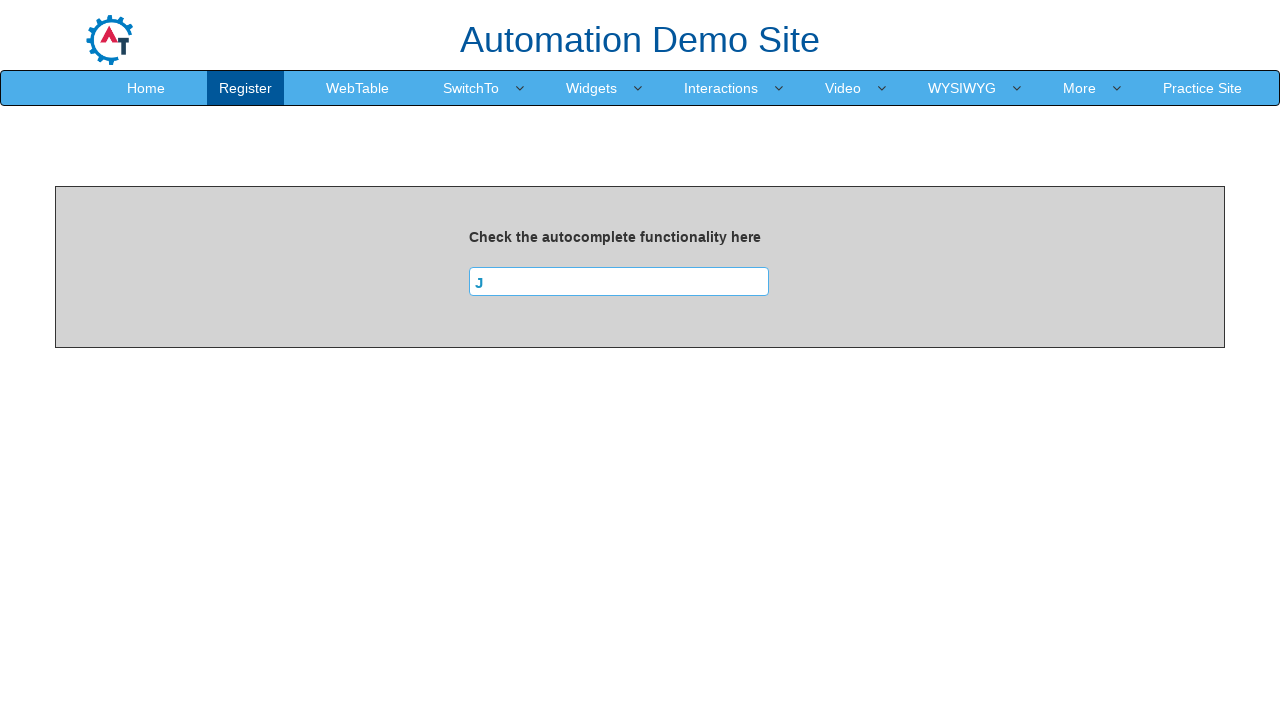

Auto-suggest dropdown appeared with suggestions
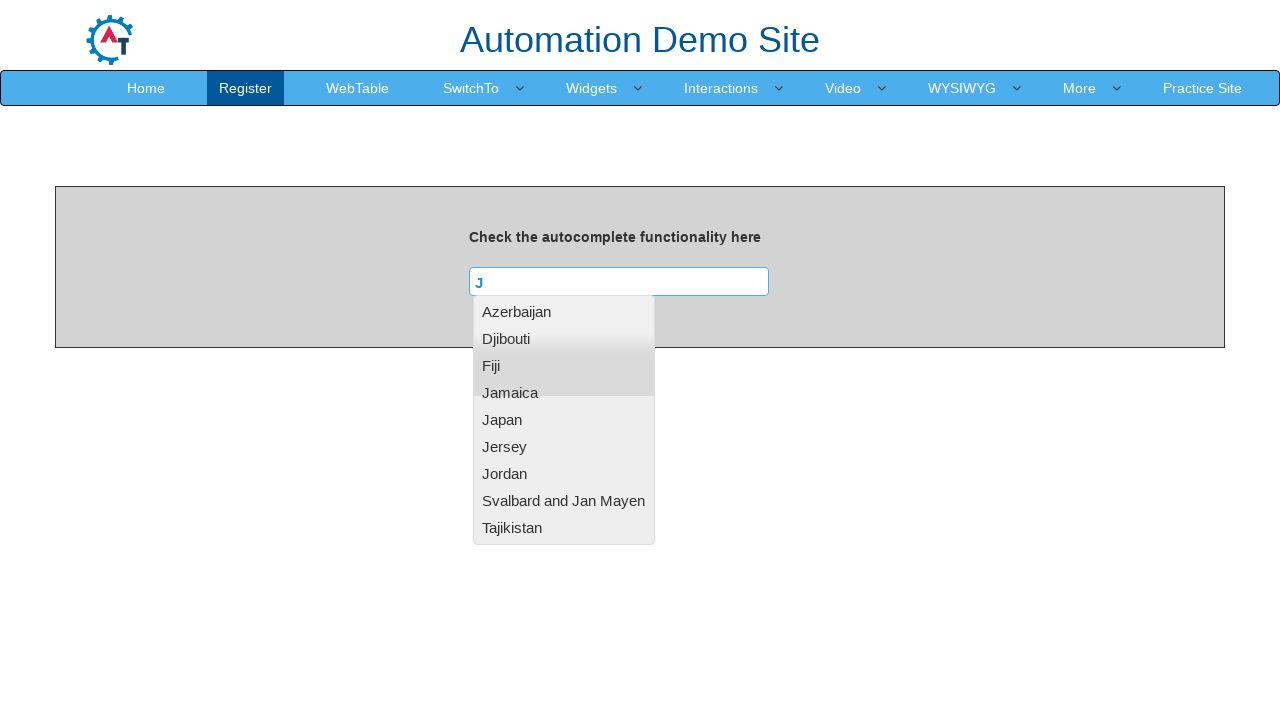

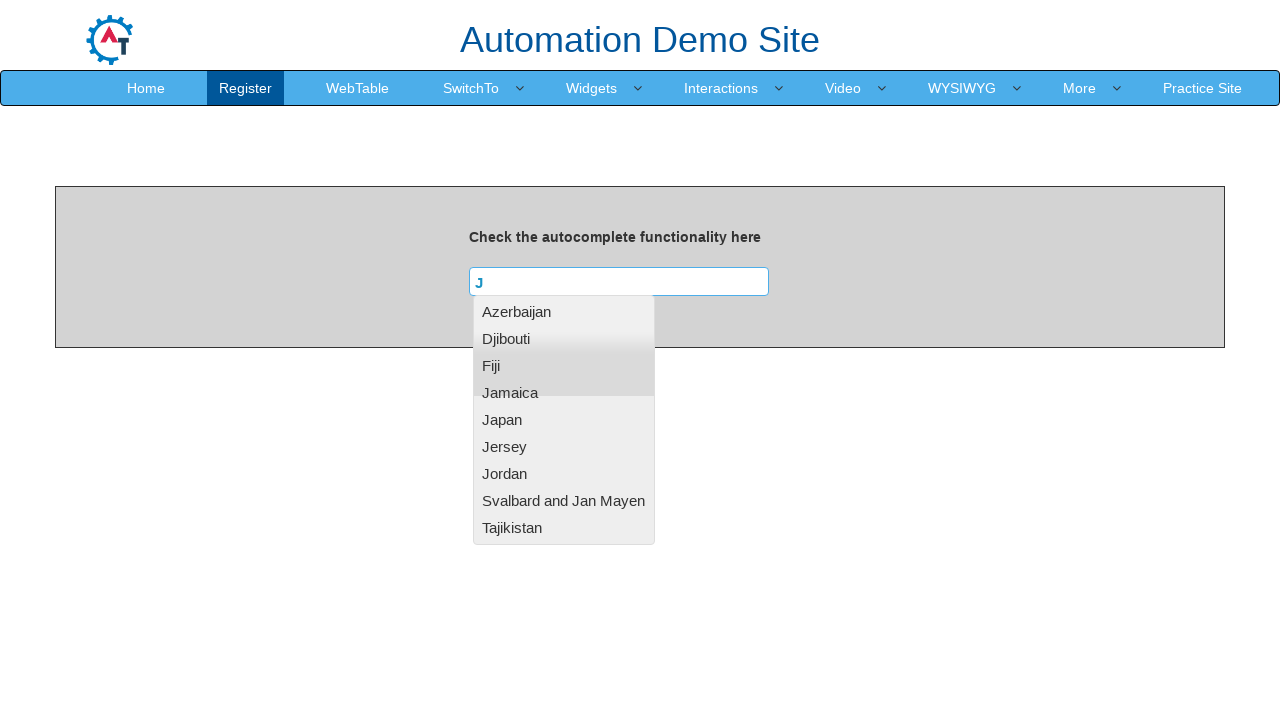